Tests interaction with dynamically appearing elements by clicking on a button that becomes visible after a delay

Starting URL: https://demoqa.com/dynamic-properties

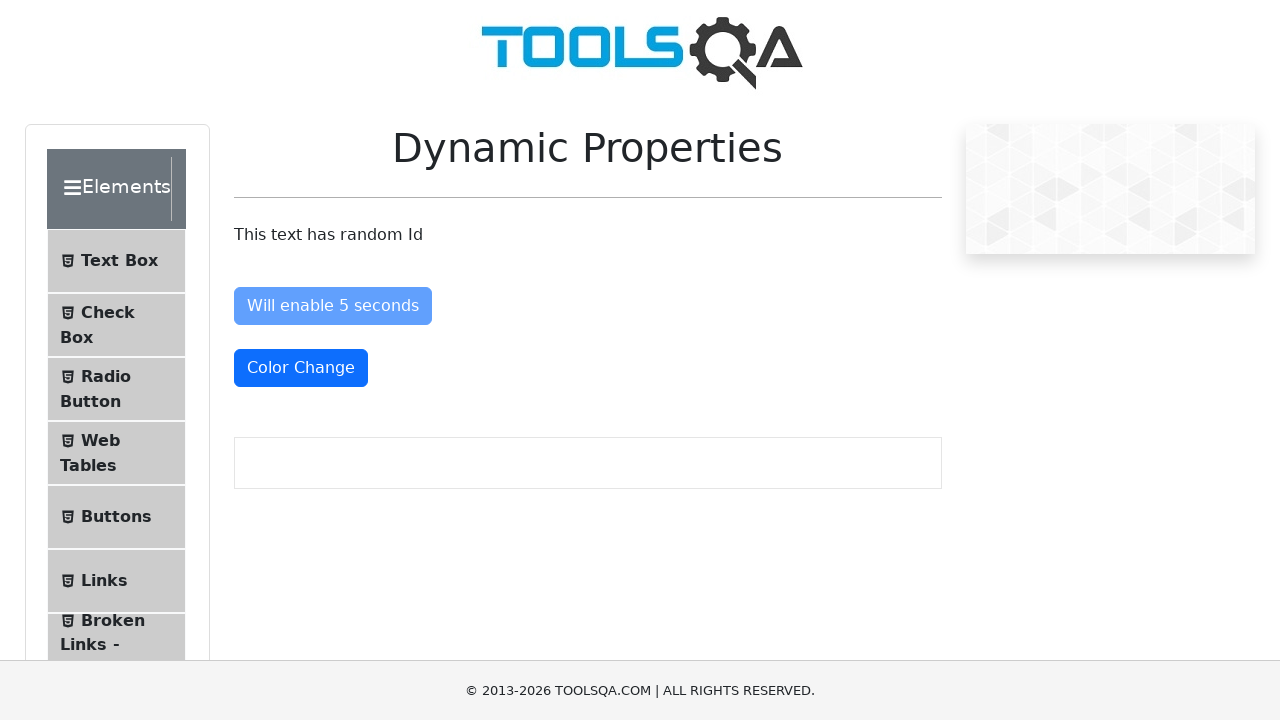

Navigated to dynamic properties test page
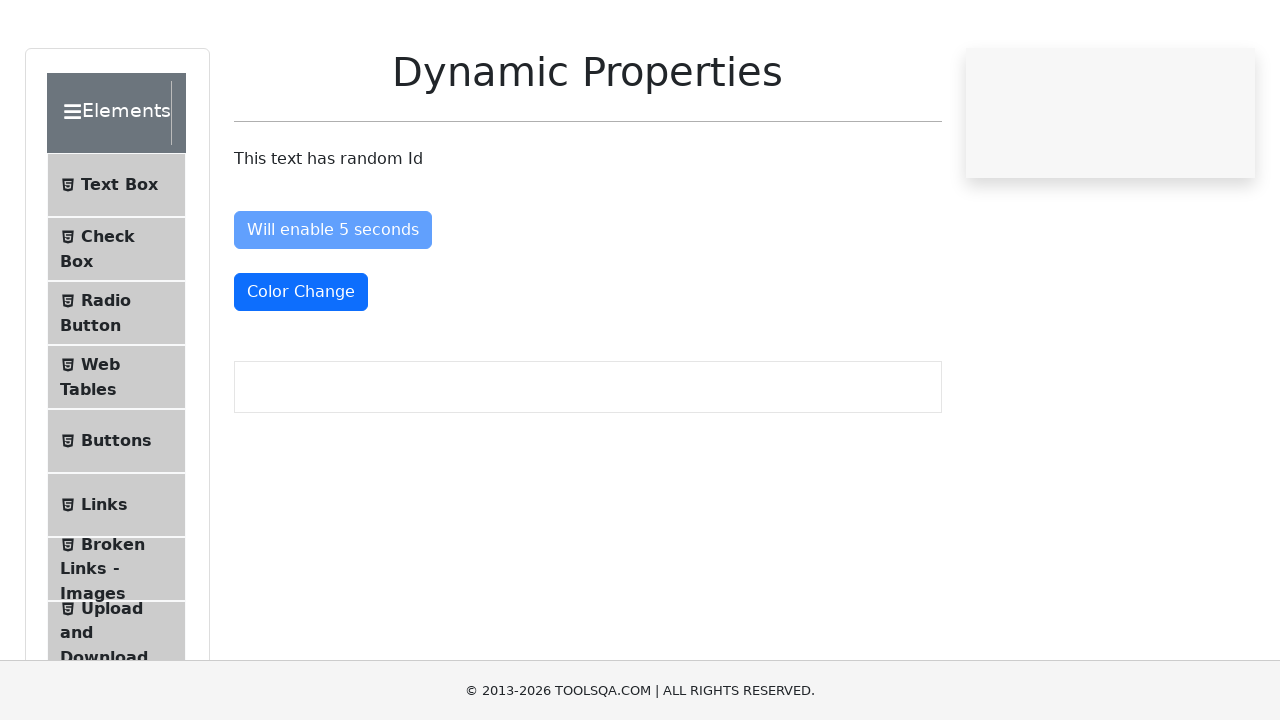

Clicked the button that became visible after 5 seconds delay at (338, 430) on #visibleAfter
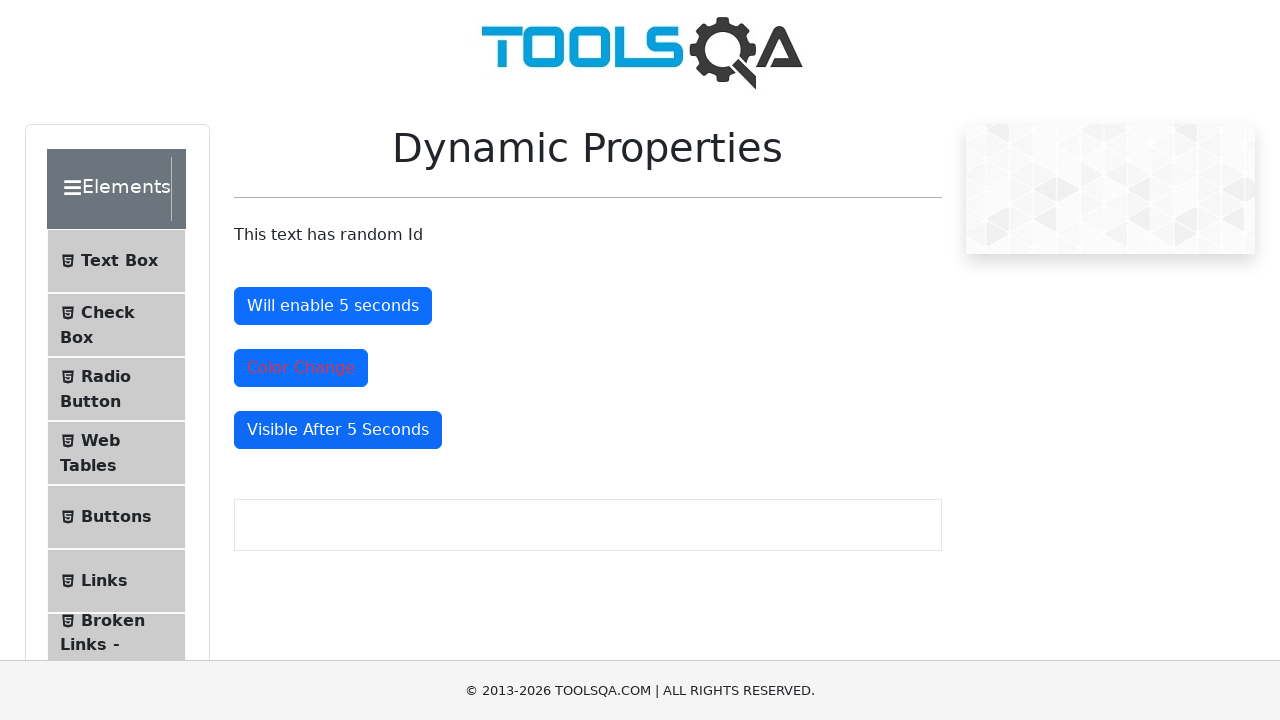

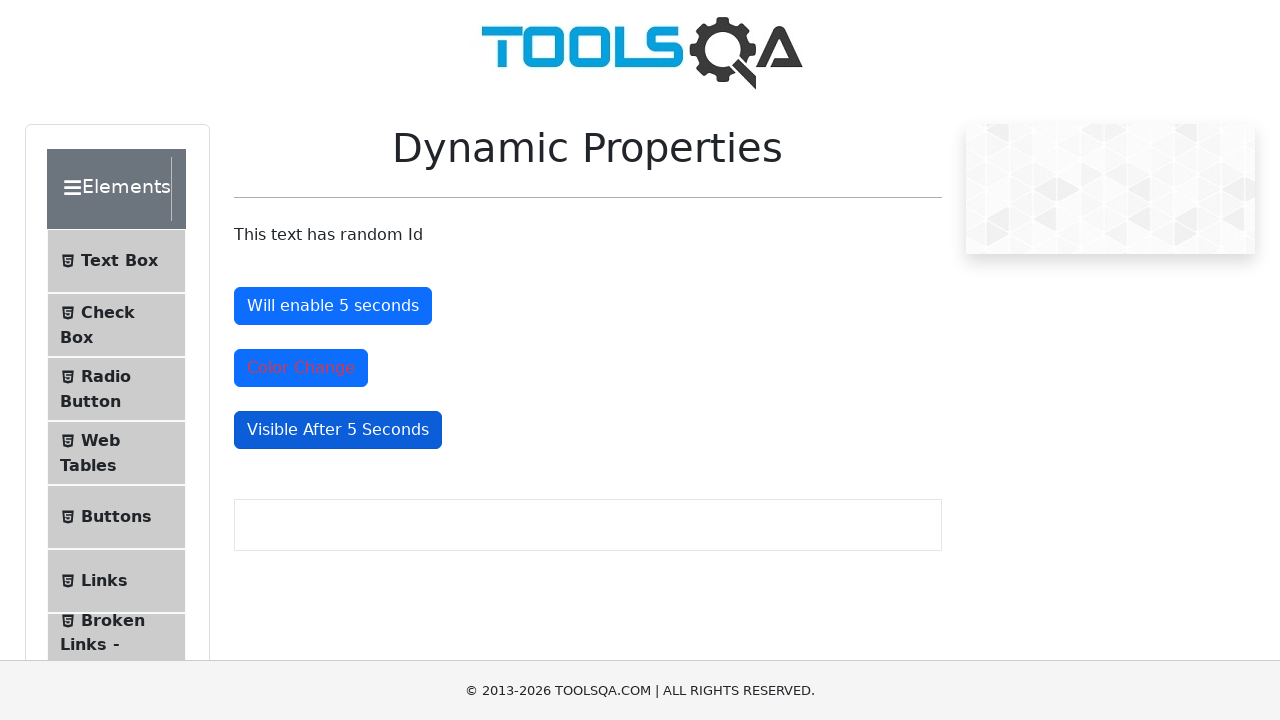